Tests calculator addition functionality by clicking number buttons and operators to perform 128 + 90 calculation

Starting URL: https://www.calculator.net

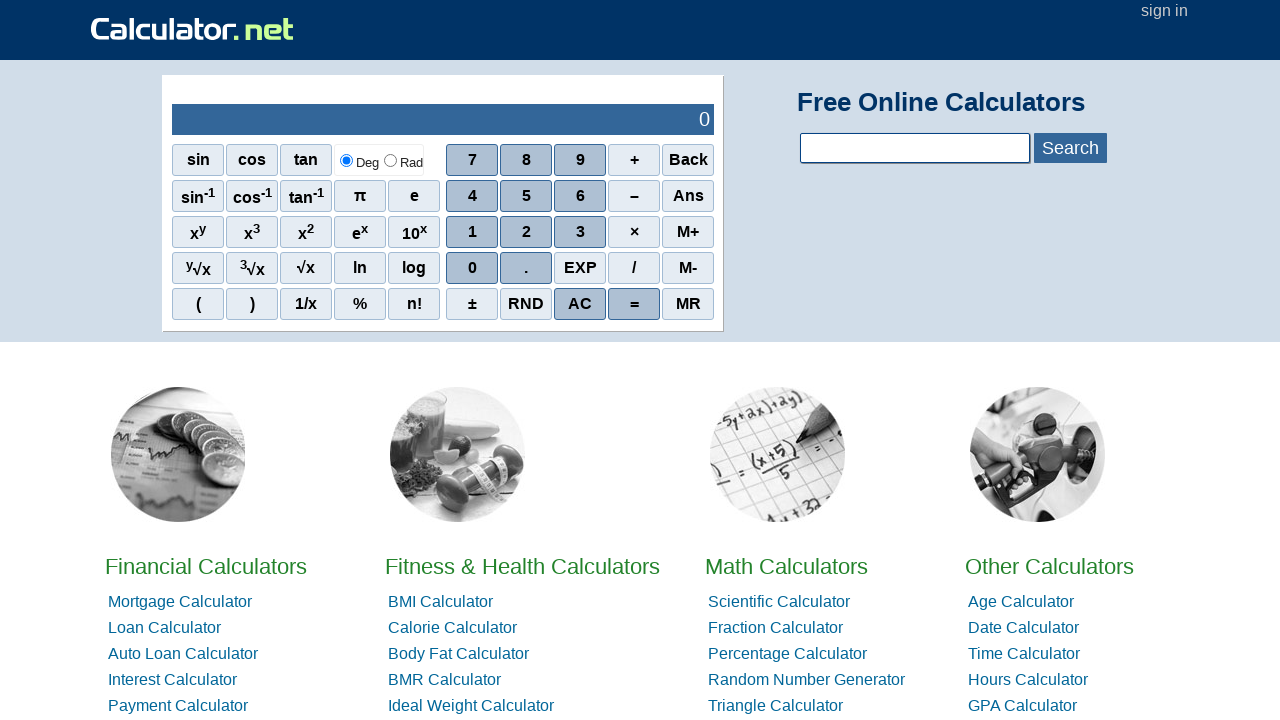

Clicked digit '1' for first number at (472, 232) on xpath=//span[.='1']
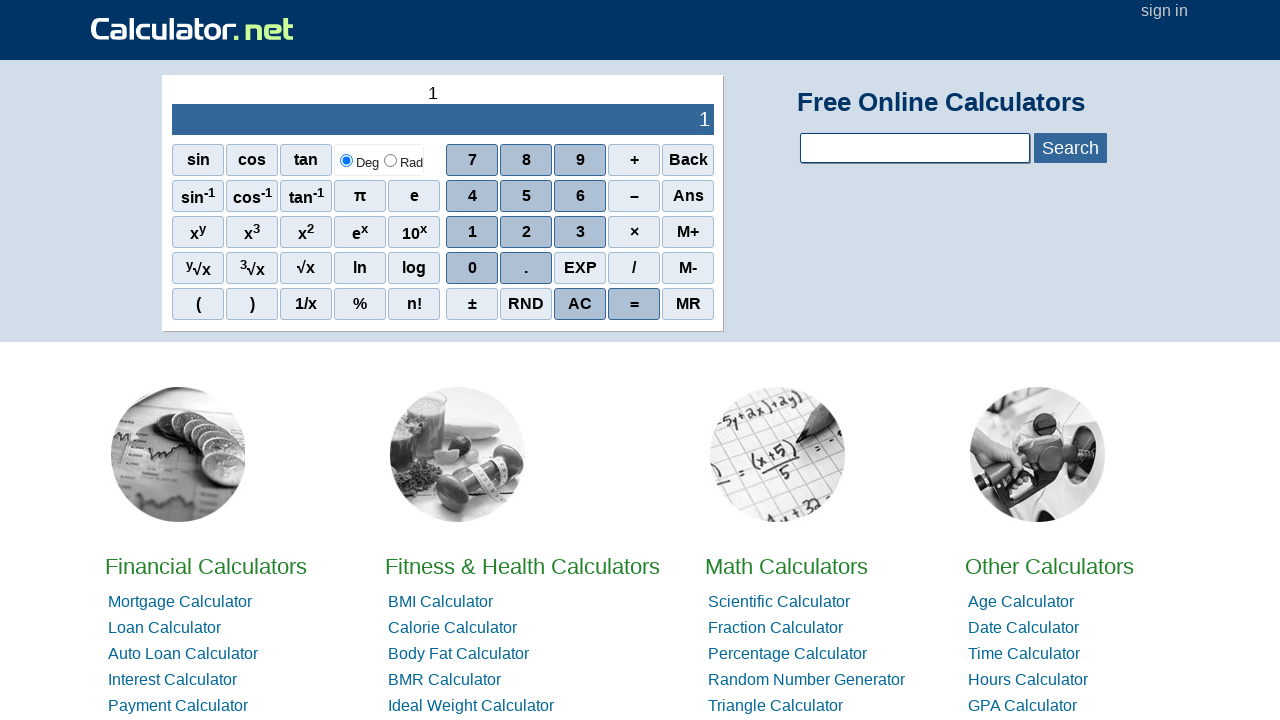

Clicked digit '2' for first number at (526, 232) on xpath=//span[.='2']
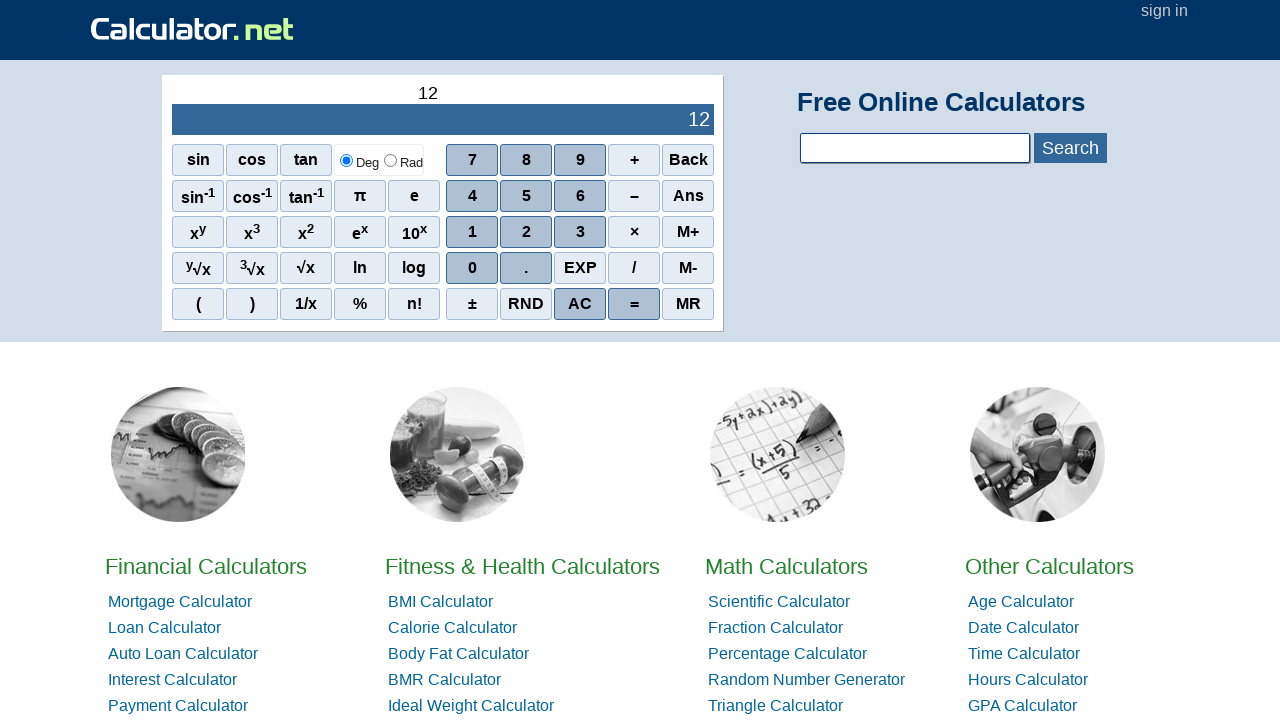

Clicked digit '8' for first number at (526, 160) on xpath=//span[.='8']
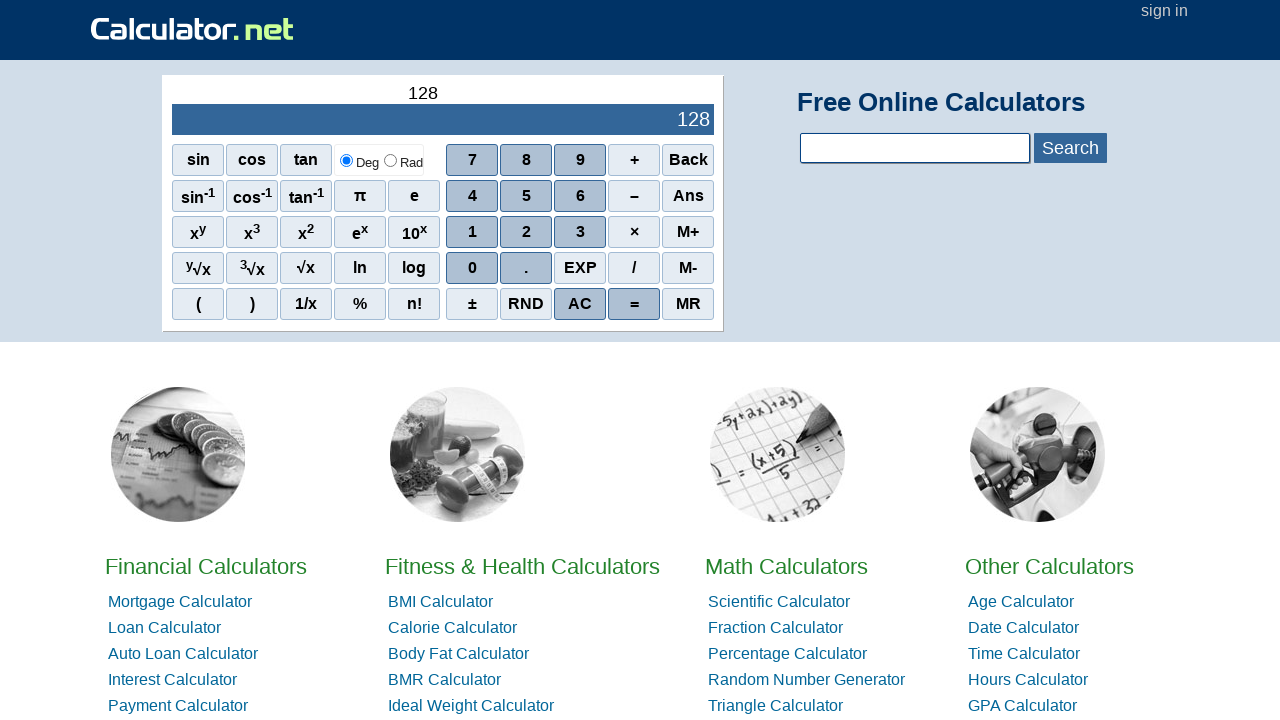

Clicked plus operator at (634, 160) on xpath=//span[.='+']
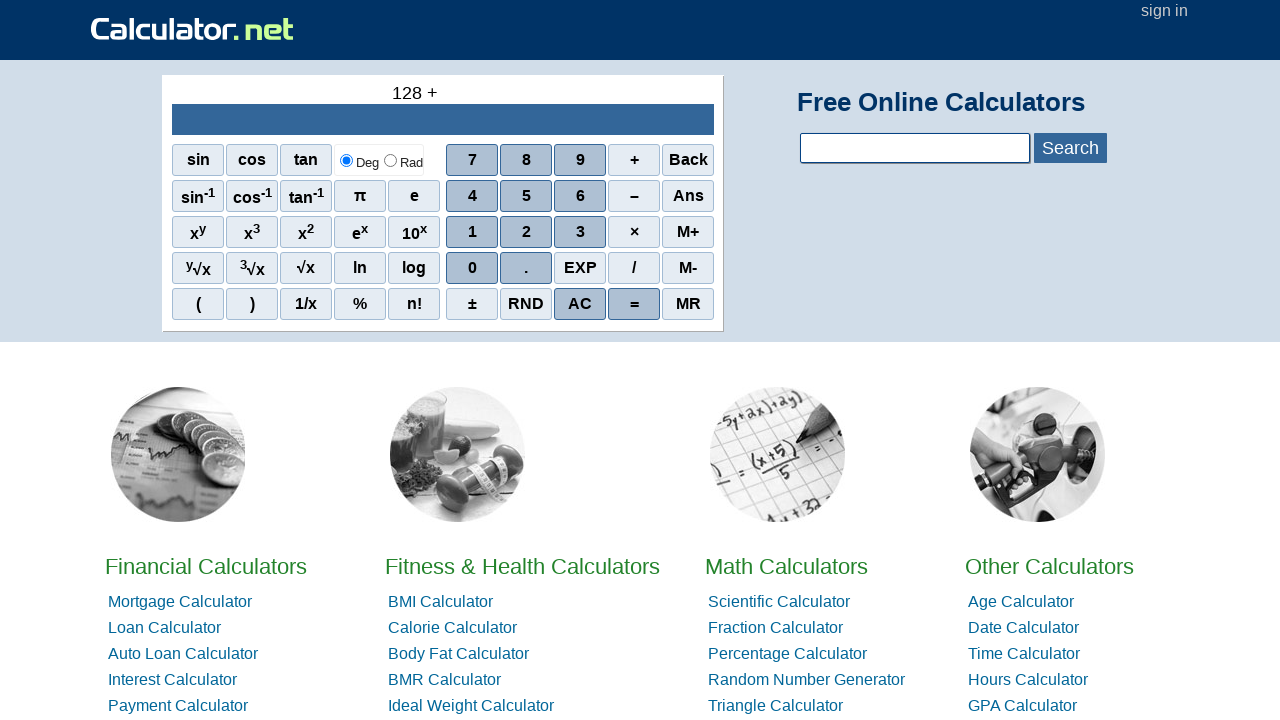

Clicked digit '9' for second number at (580, 160) on xpath=//span[text()='9']
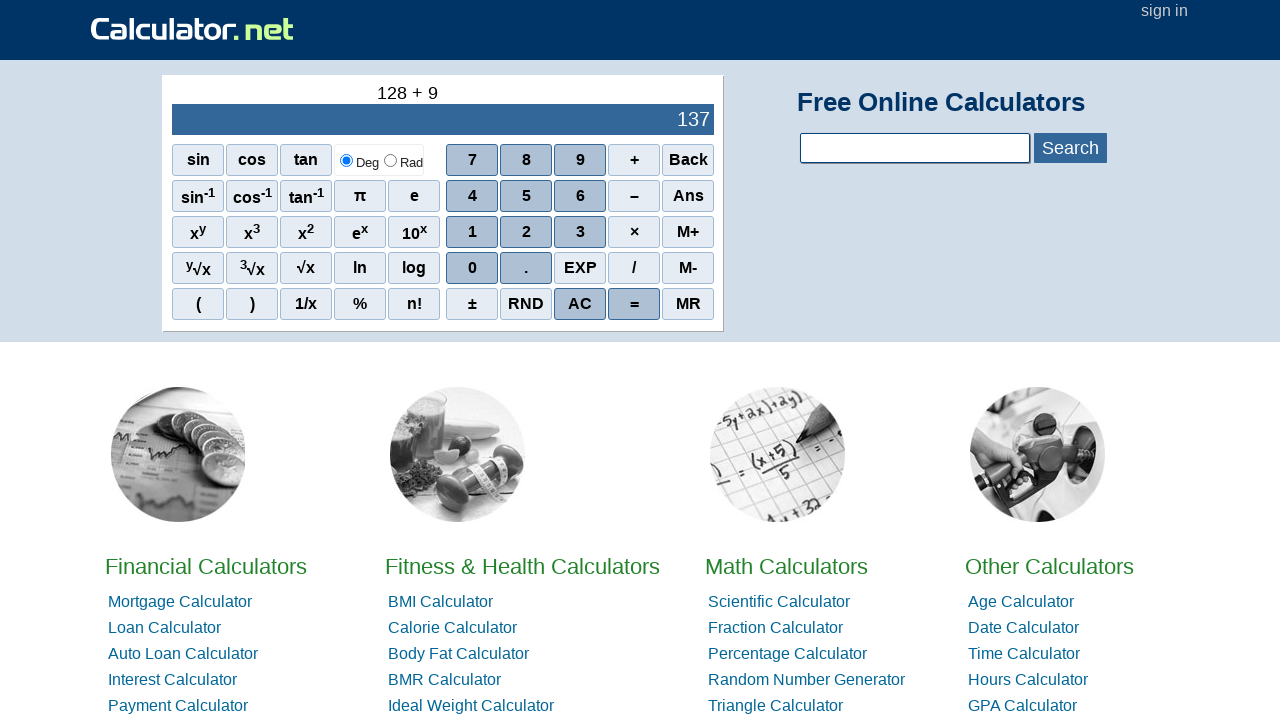

Clicked digit '0' for second number at (472, 268) on xpath=//span[text()='0']
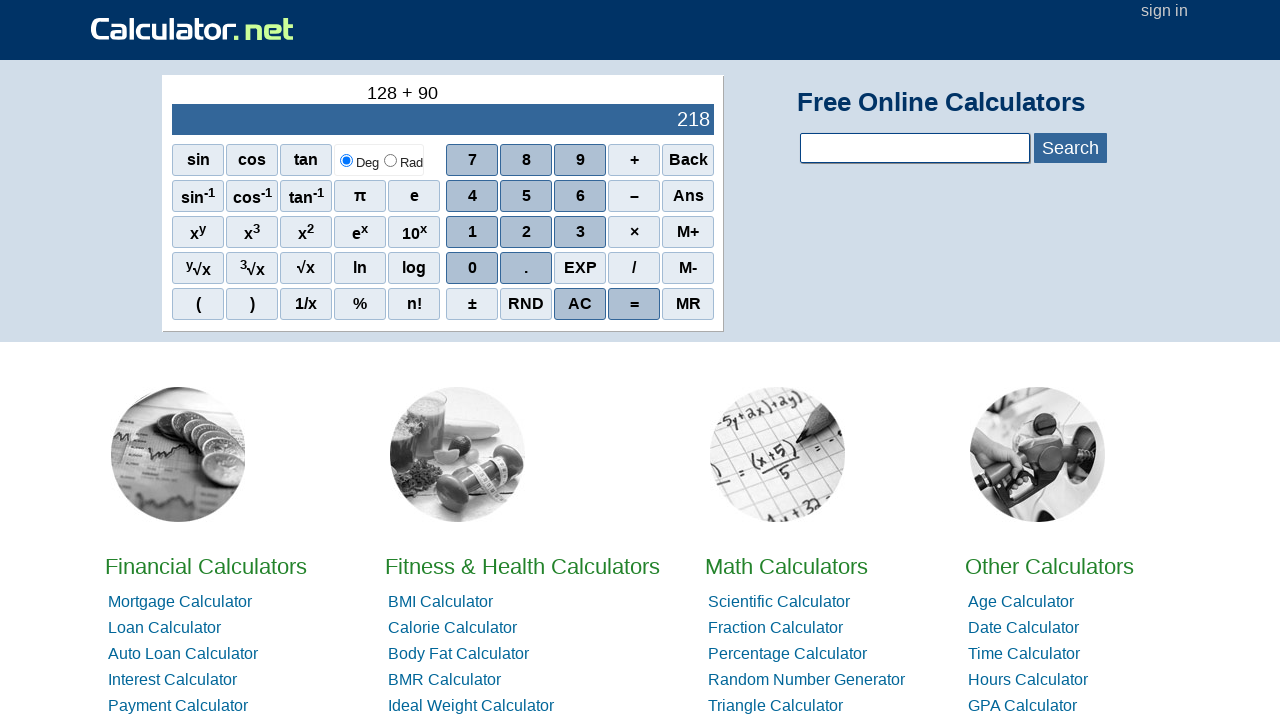

Clicked equals sign to calculate result at (634, 304) on xpath=//span[.='=']
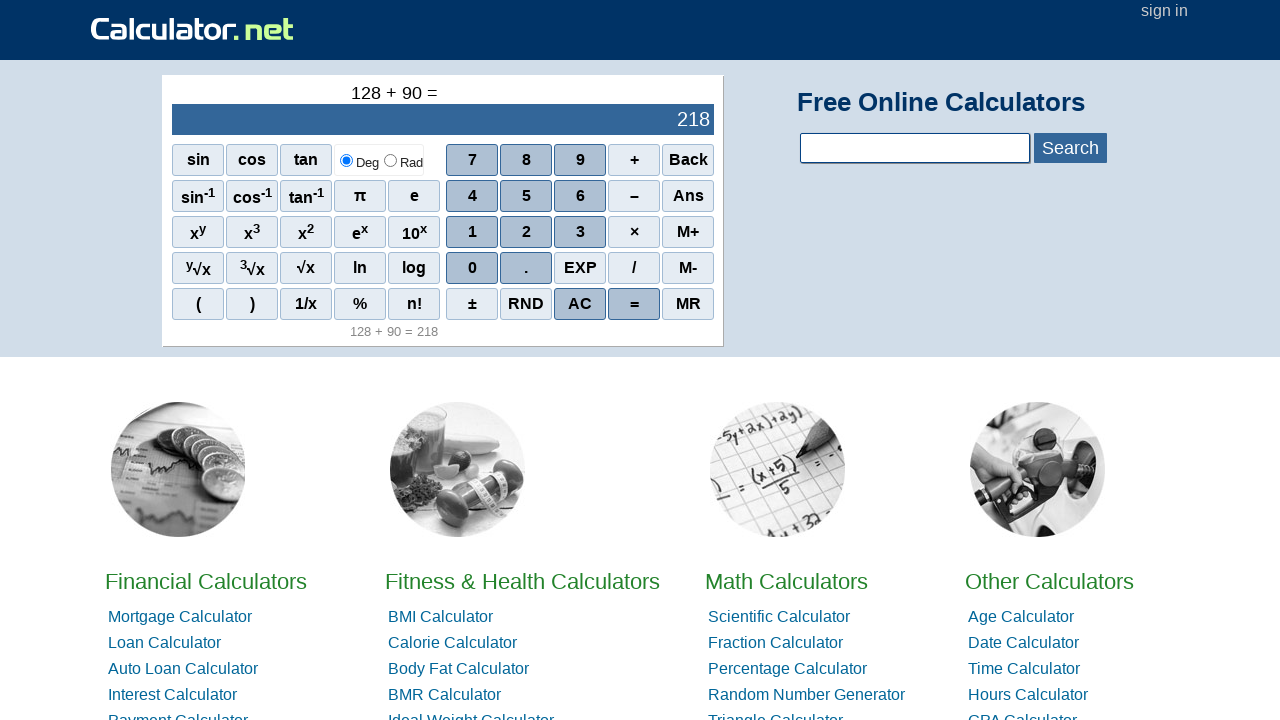

Calculator output element loaded
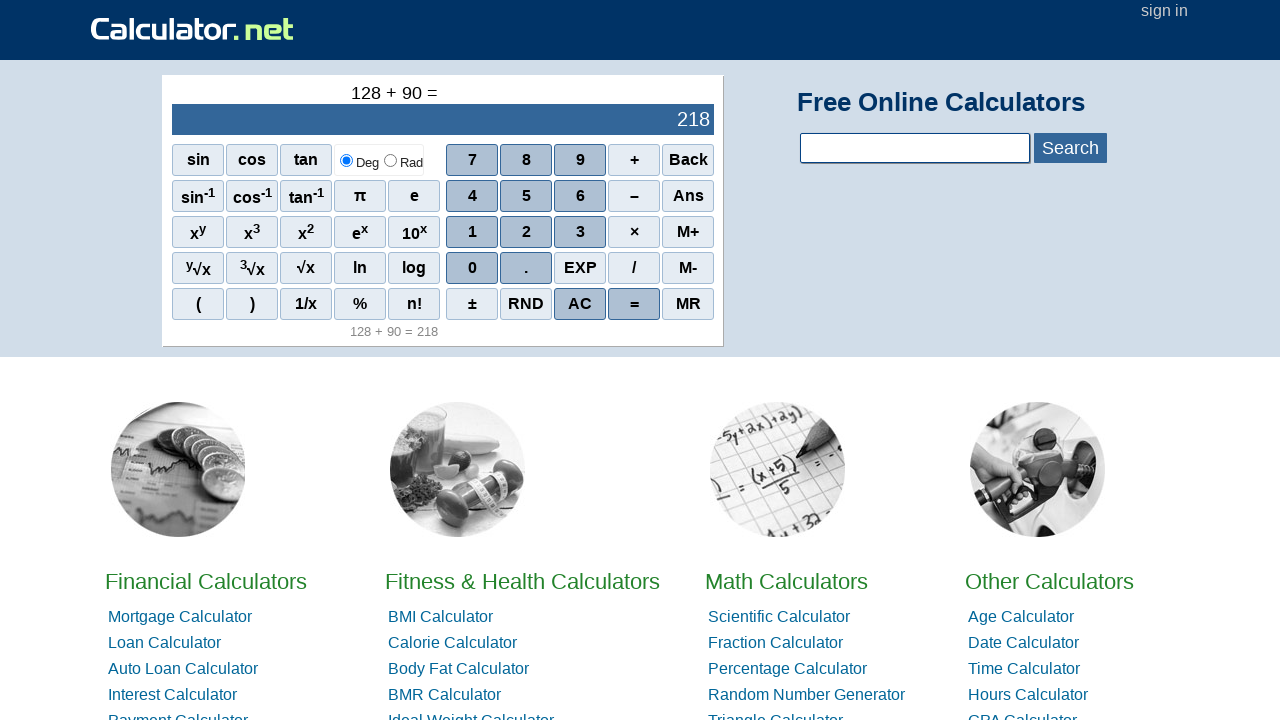

Located calculator output element
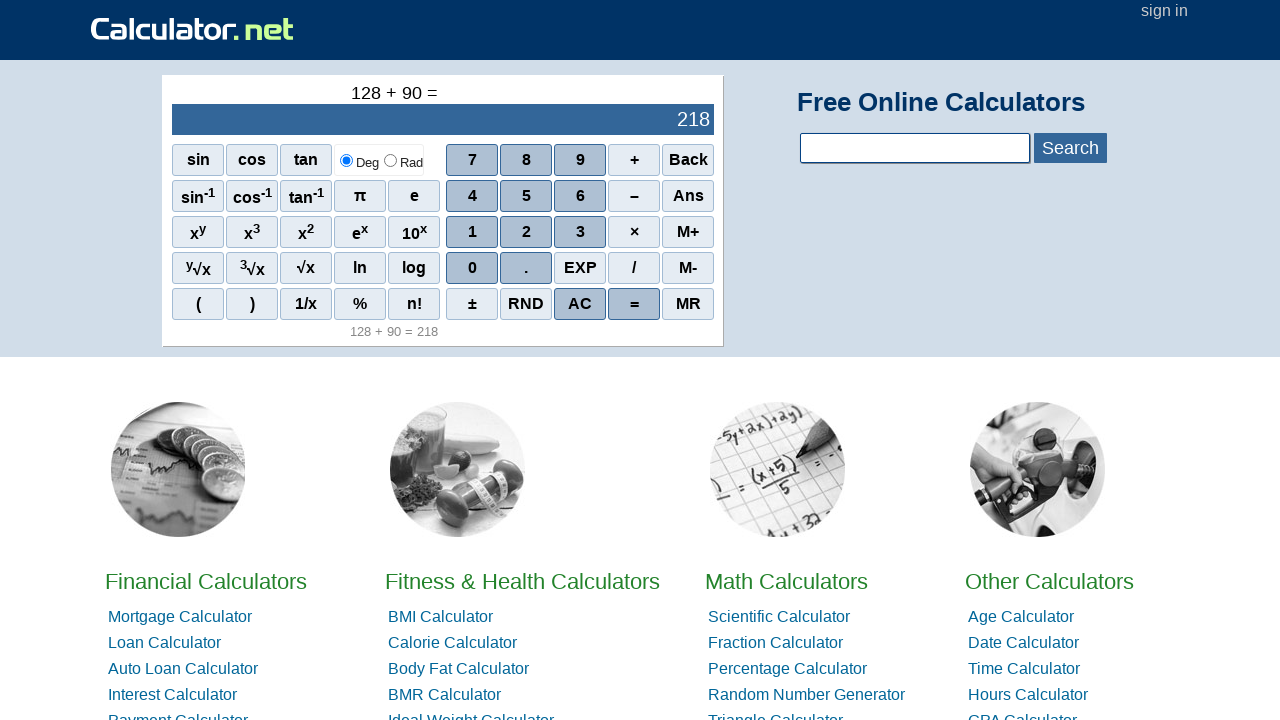

Retrieved result text: 218
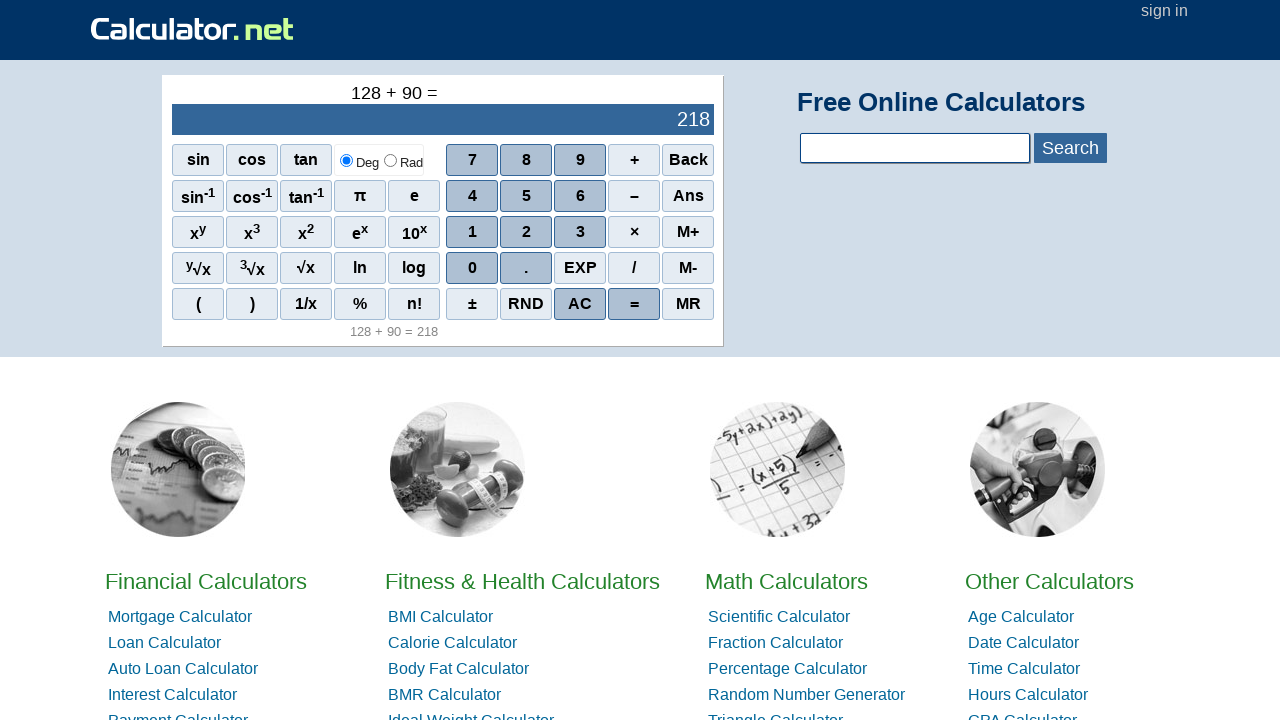

Verified calculation result equals 218
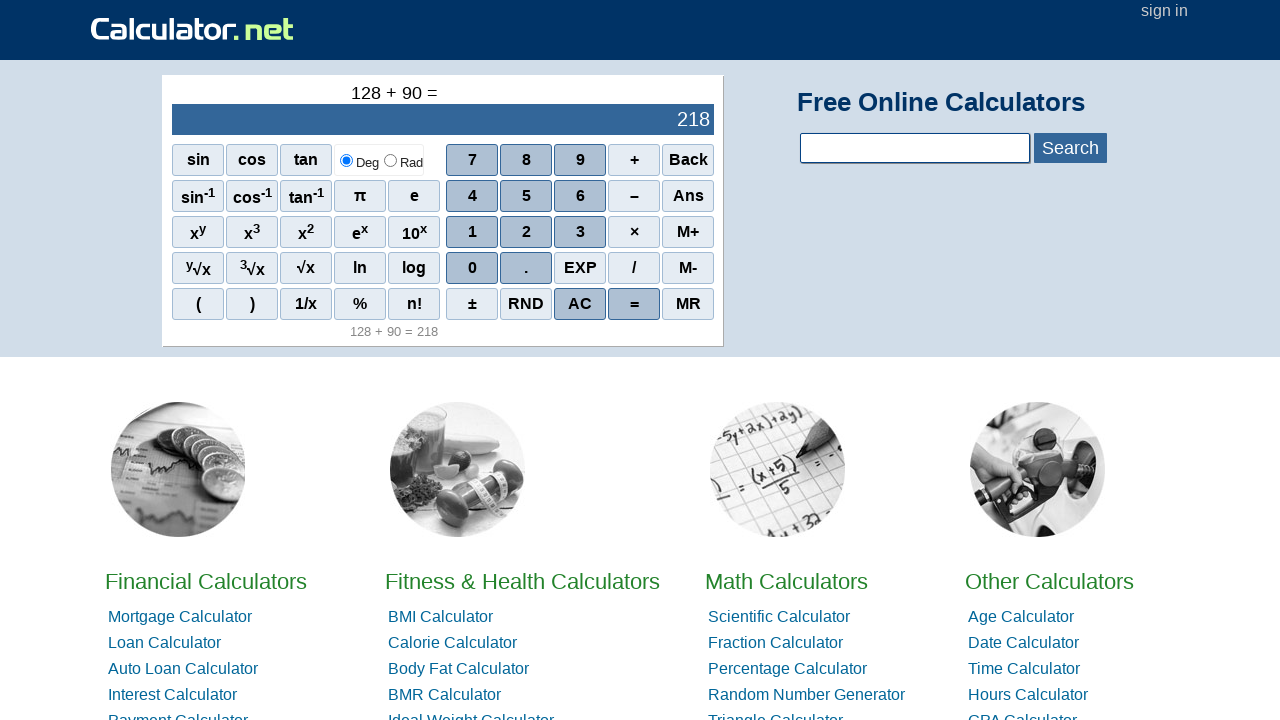

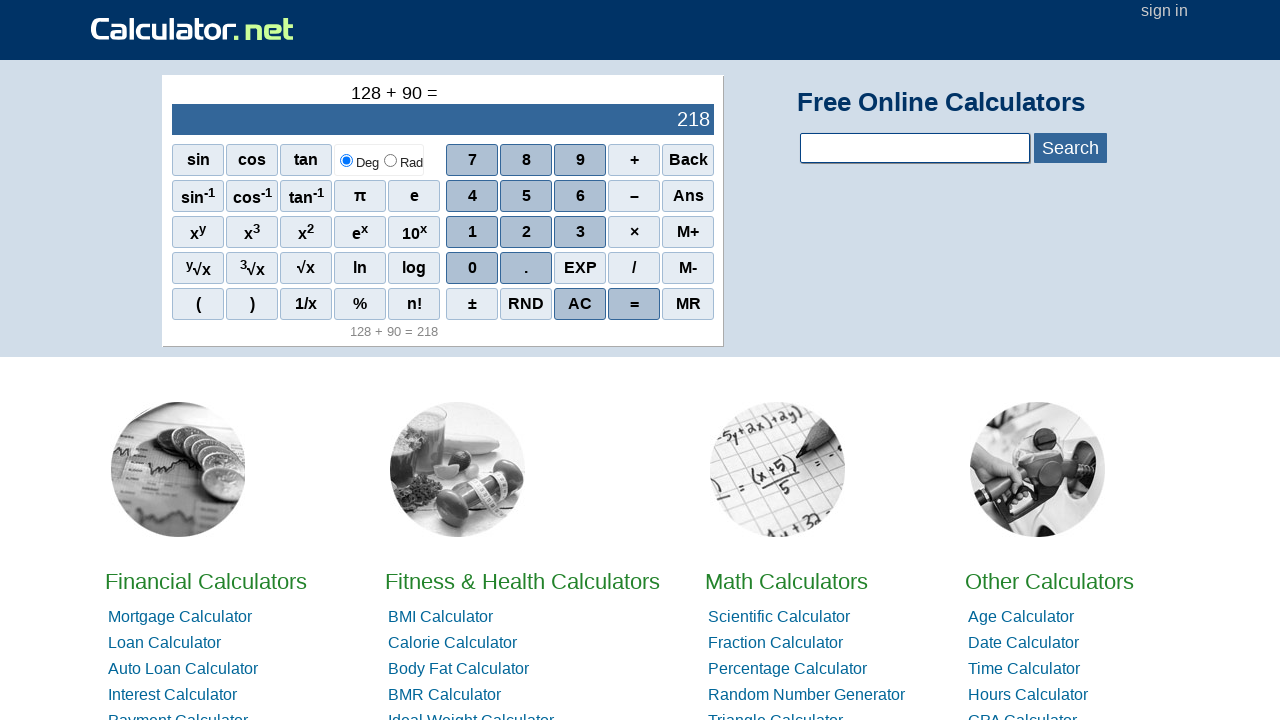